Tests new tab functionality by accepting an alert, clicking a button to open a new tab, navigating in the new tab, then switching back to the original tab

Starting URL: https://www.w3schools.com/jsref/tryit.asp?filename=tryjsref_confirm3

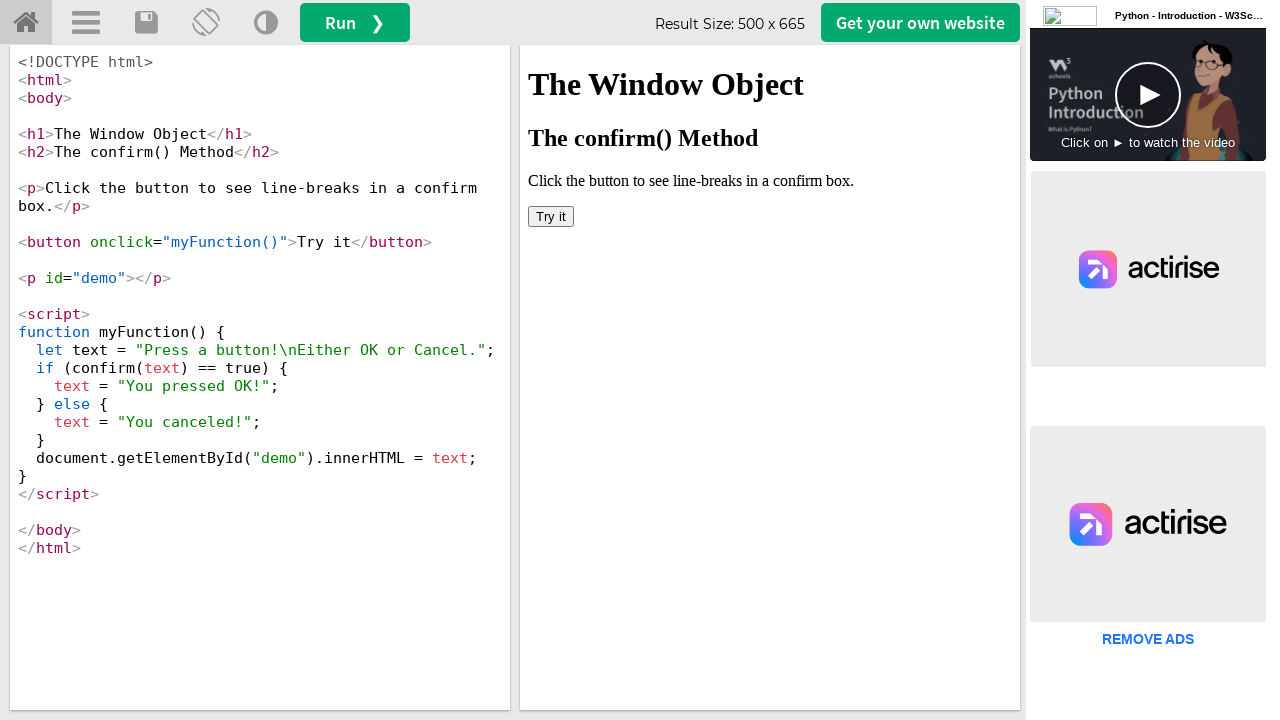

Waited for iframe to load
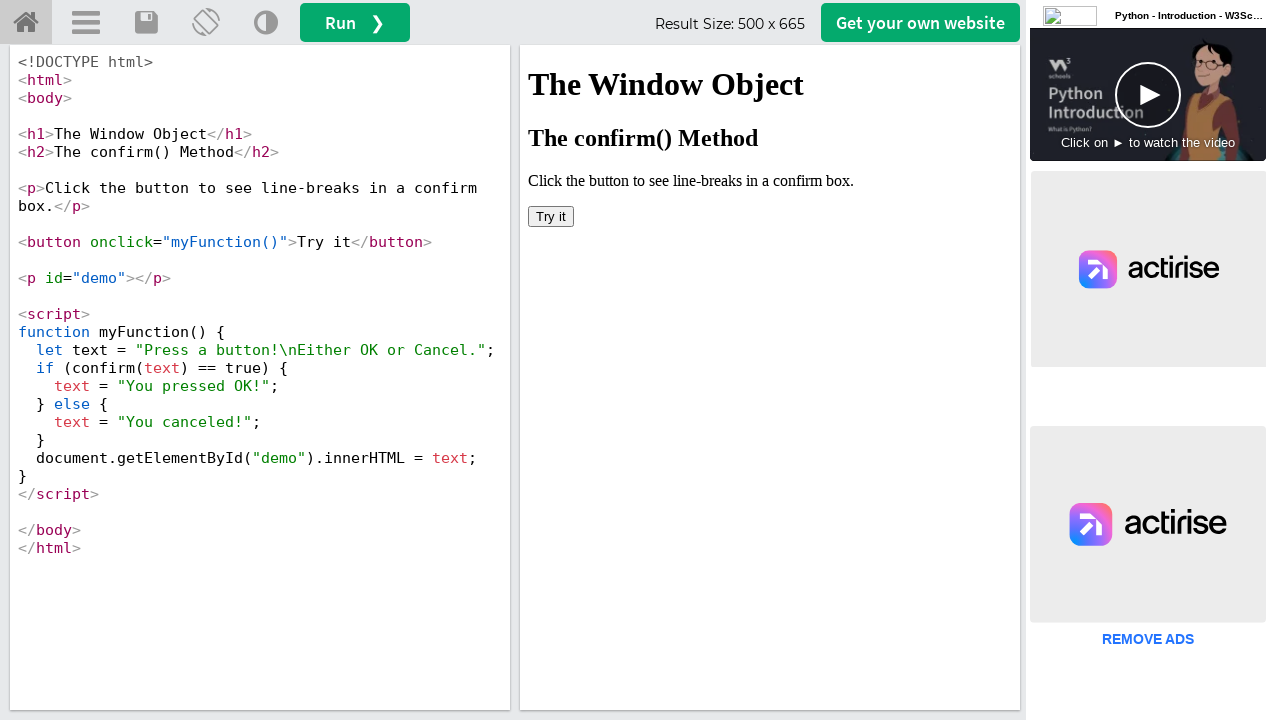

Switched to iframe
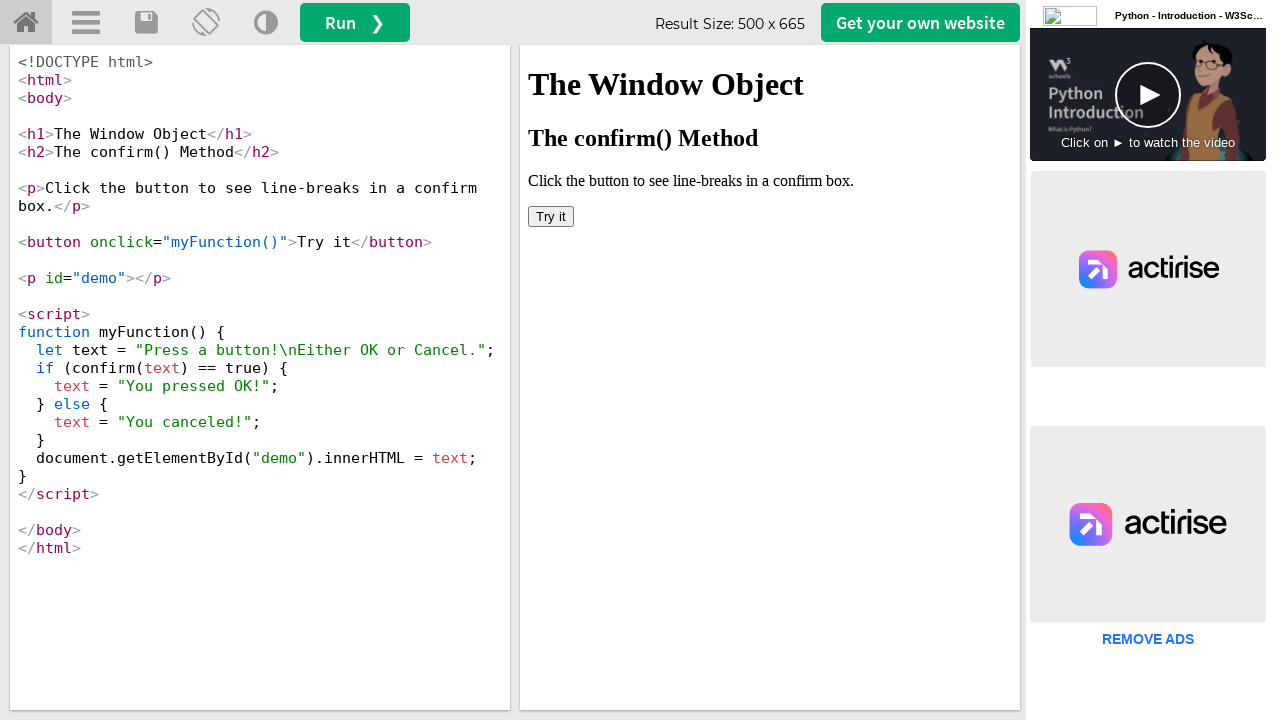

Set up alert handler to accept dialogs
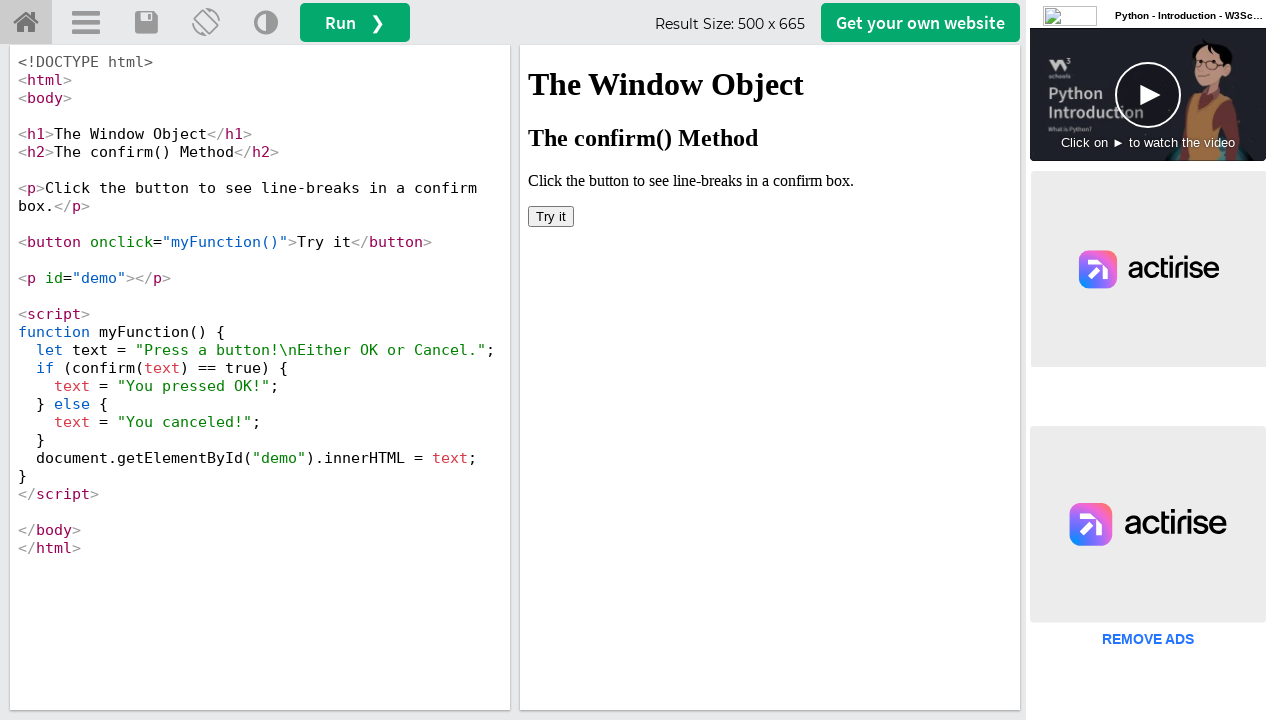

Clicked button to trigger alert at (551, 216) on #iframeResult >> internal:control=enter-frame >> xpath=/html/body/button
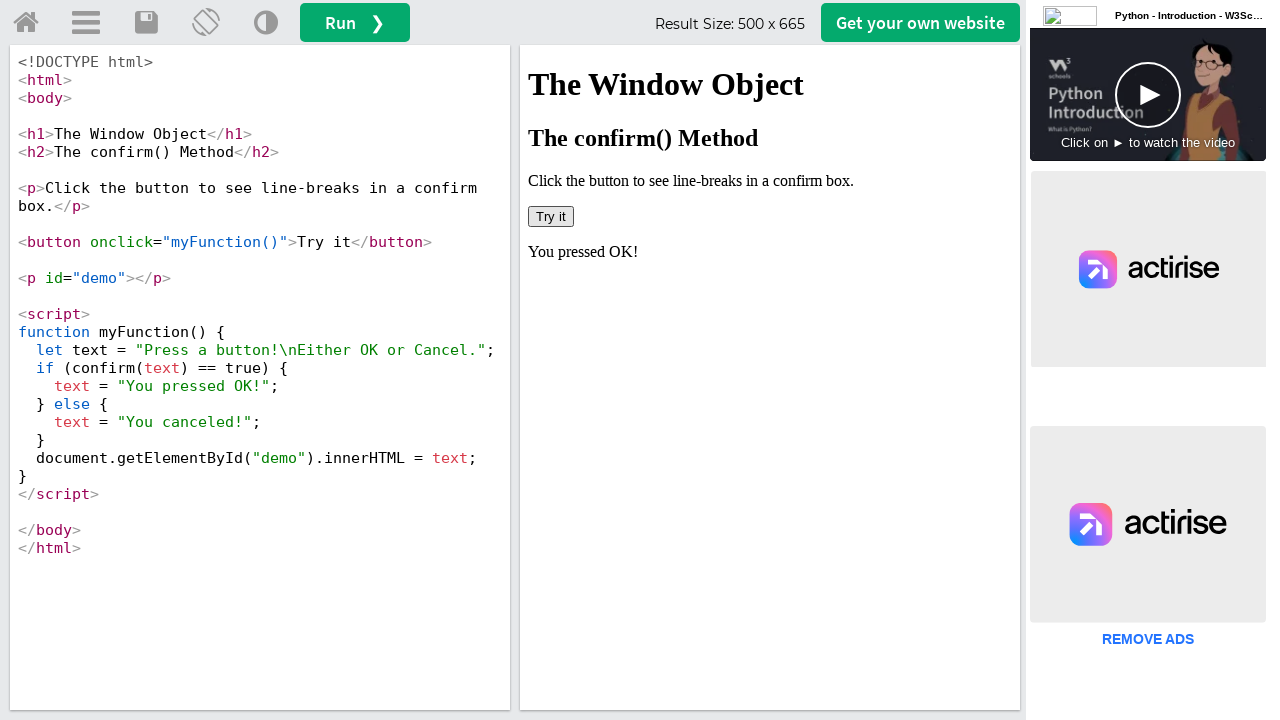

Alert was accepted and handled
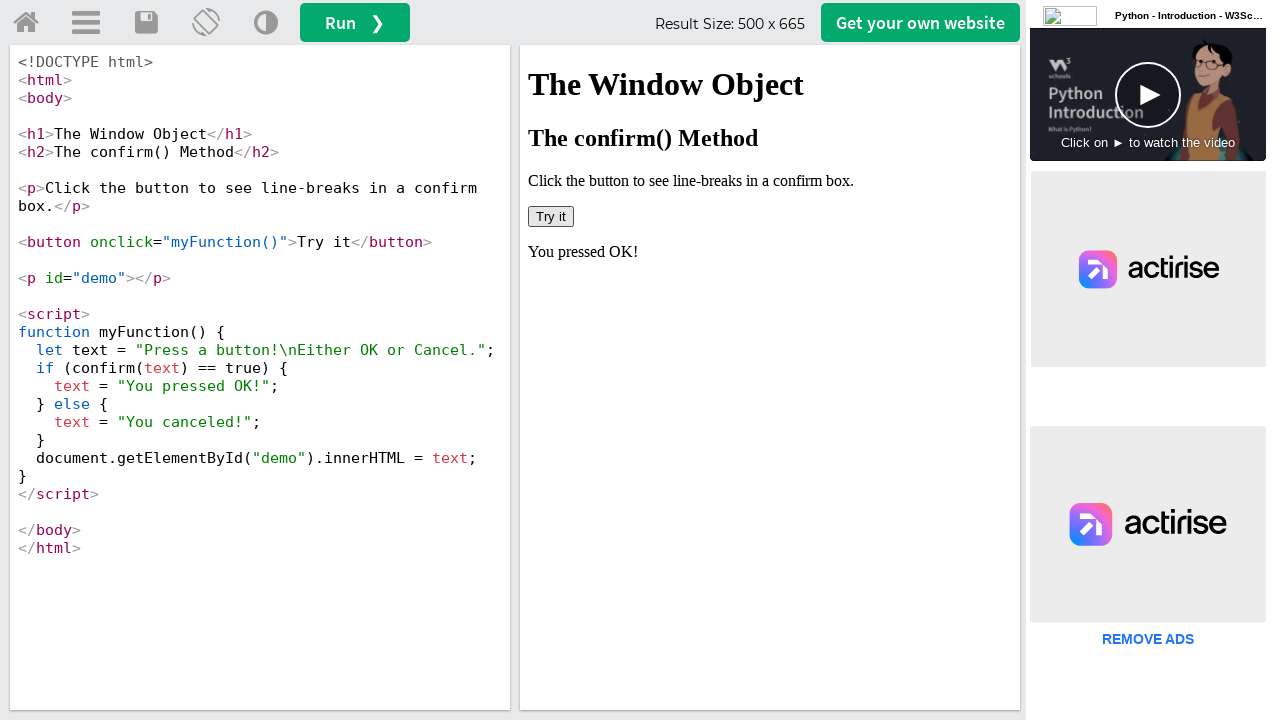

Clicked button to open new tab at (920, 22) on xpath=//*[@id="getwebsitebtn"]
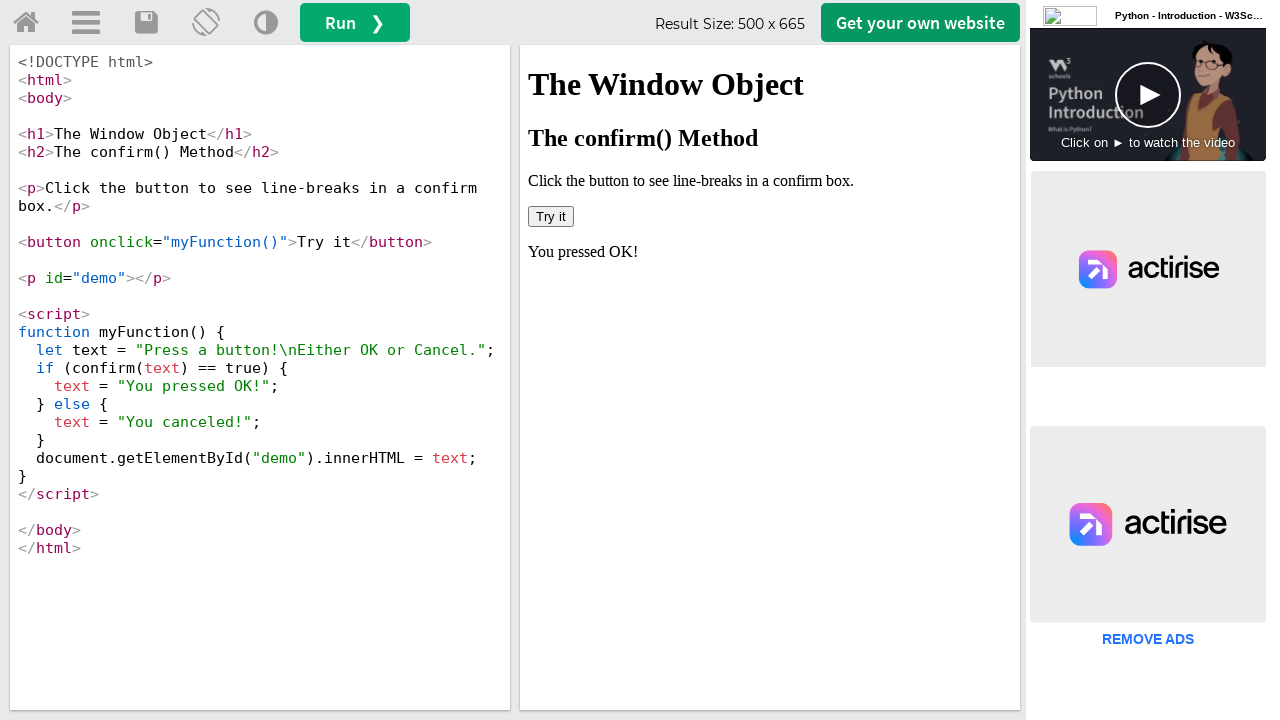

New tab loaded successfully
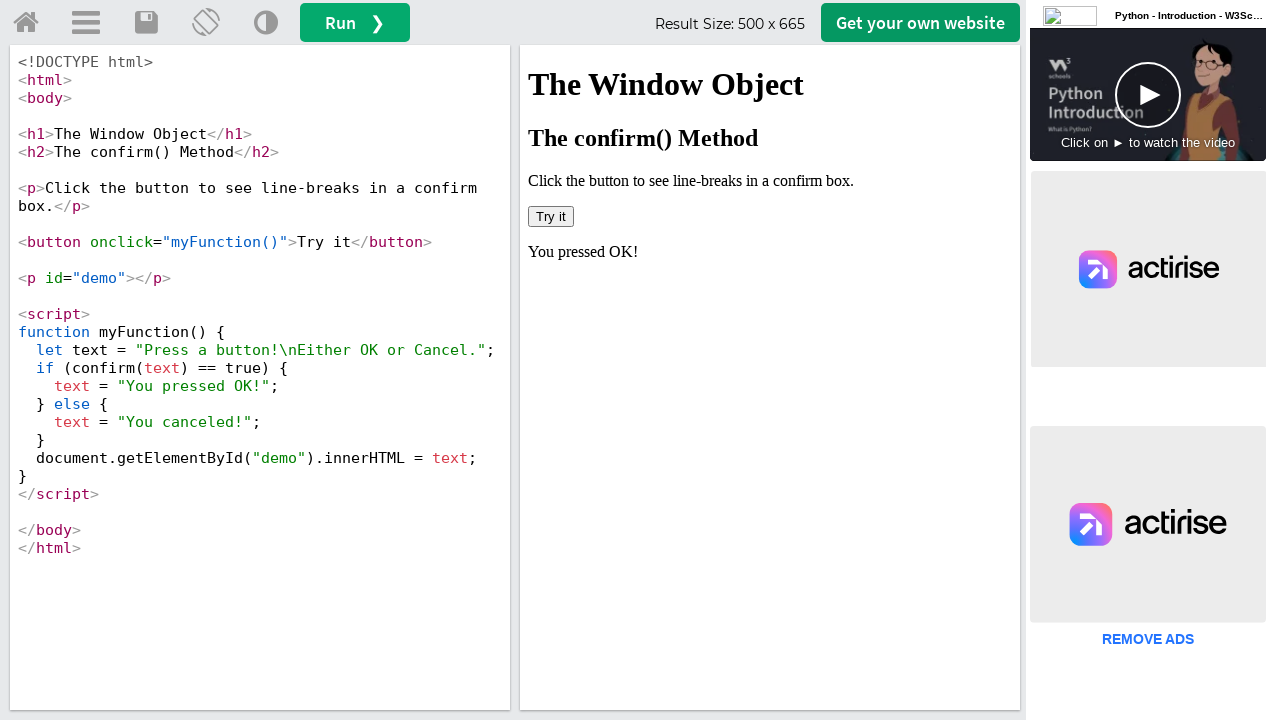

Clicked link in new tab at (358, 72) on xpath=//*[@id="subtopnav"]/a[5]
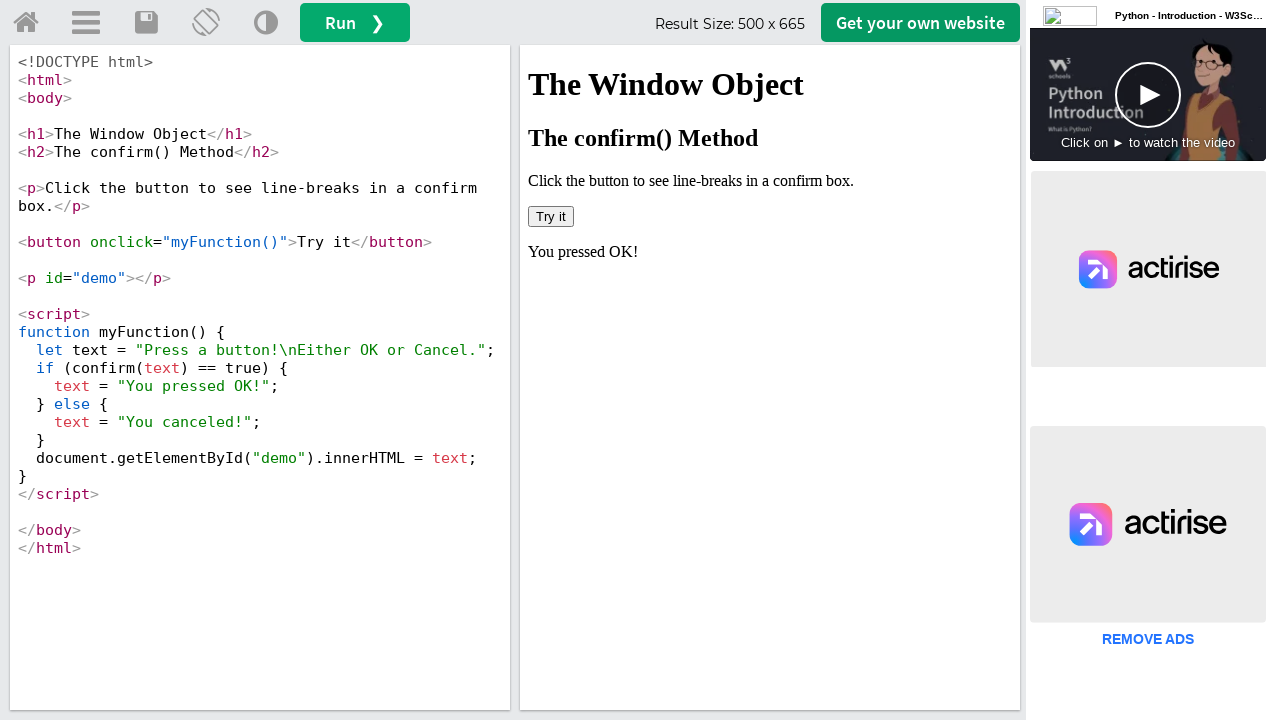

Switched back to original tab
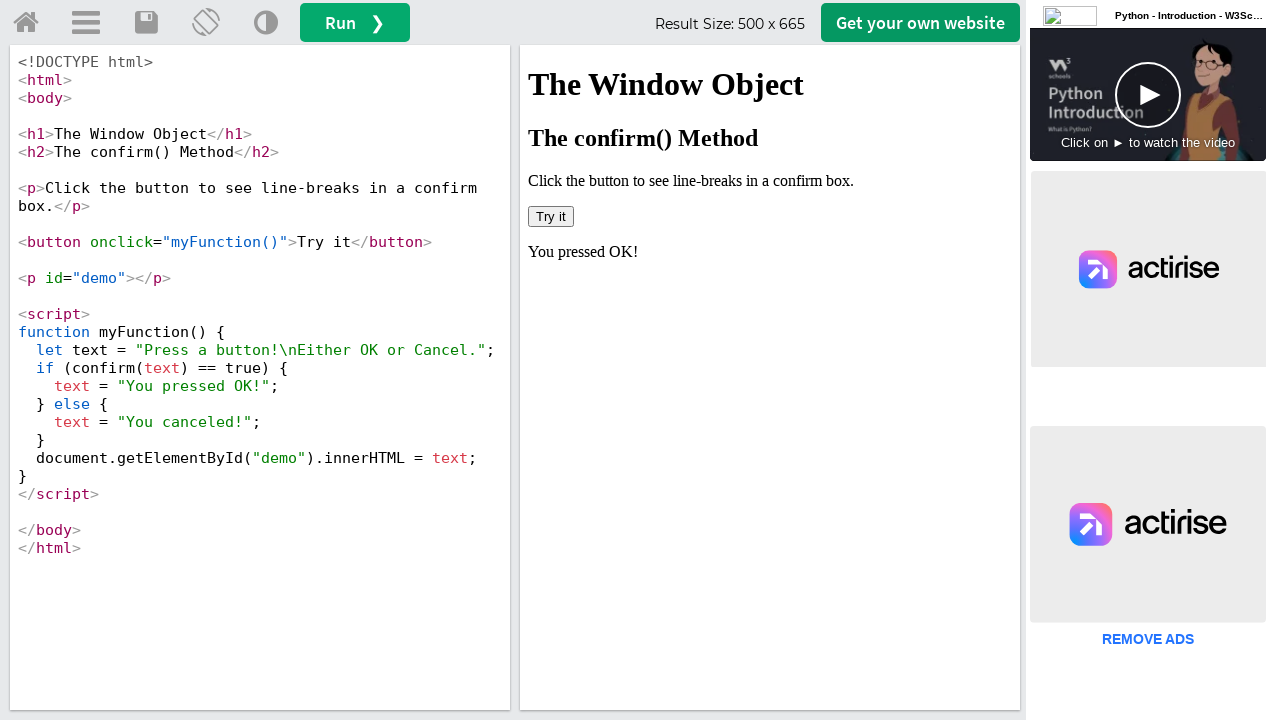

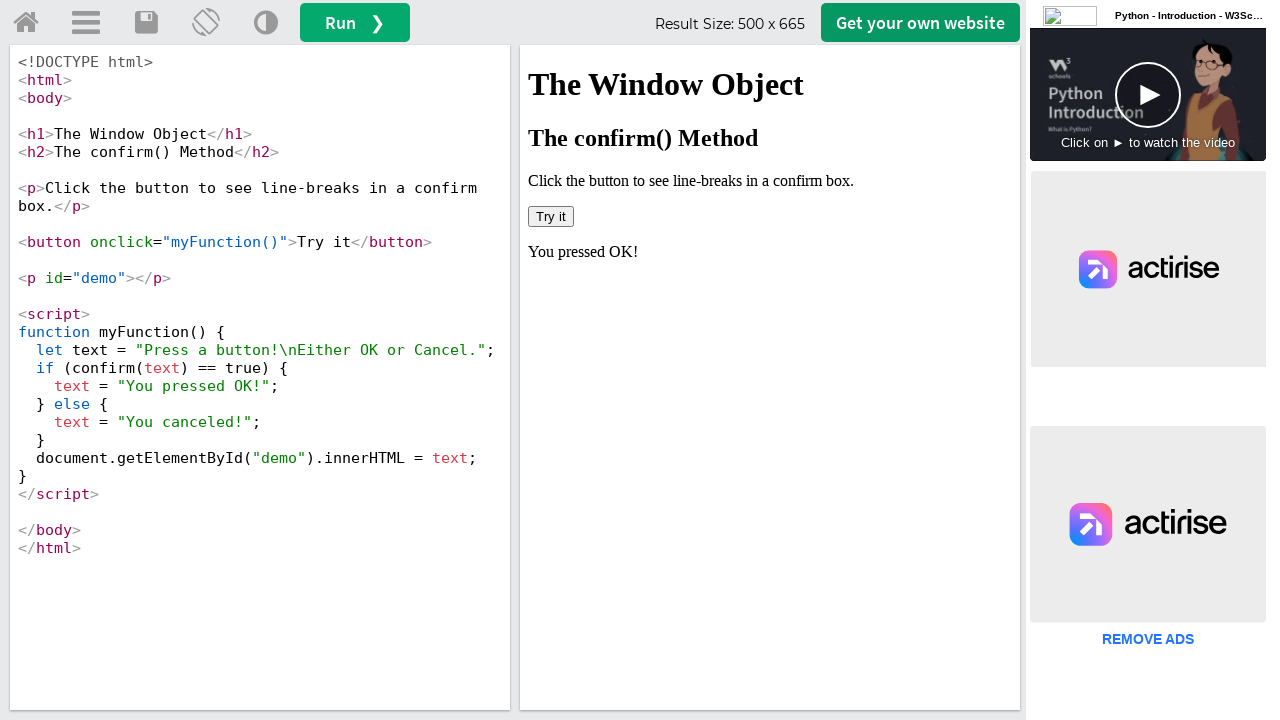